Tests navigation by clicking the "Get started" link on the Playwright homepage

Starting URL: https://playwright.dev/

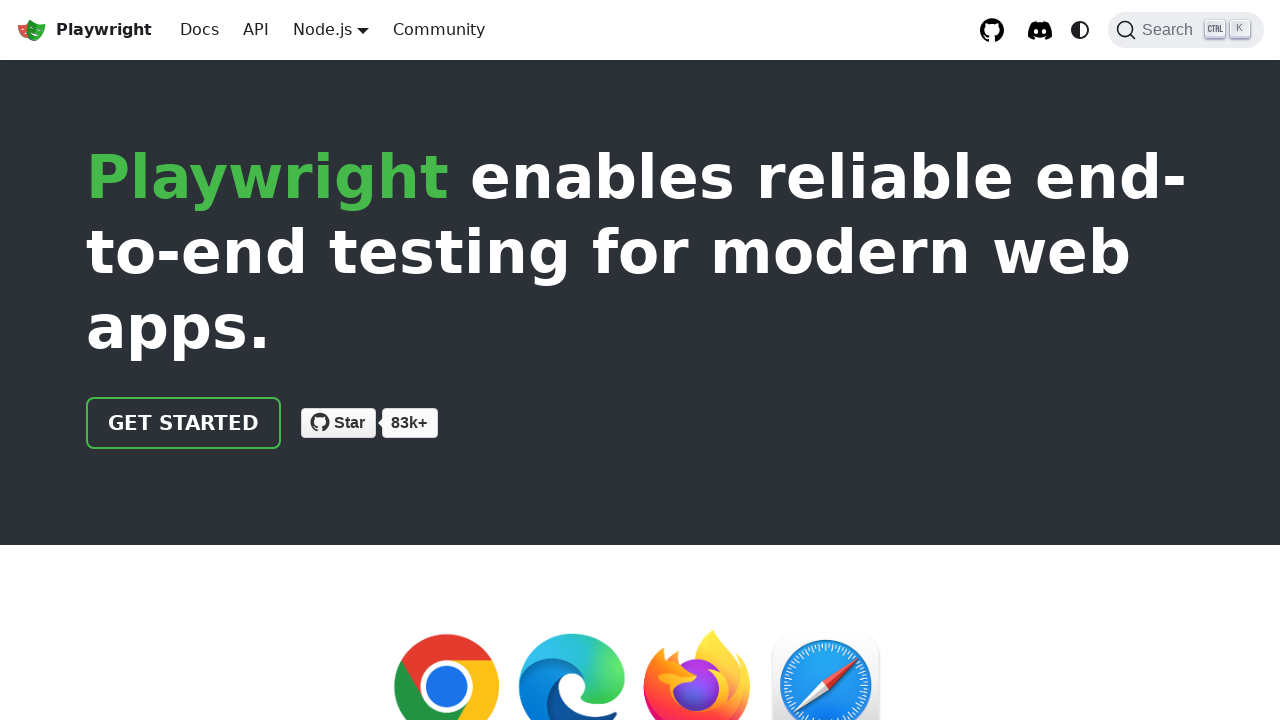

Clicked the 'Get started' link on Playwright homepage at (184, 423) on internal:role=link[name="Get started"i]
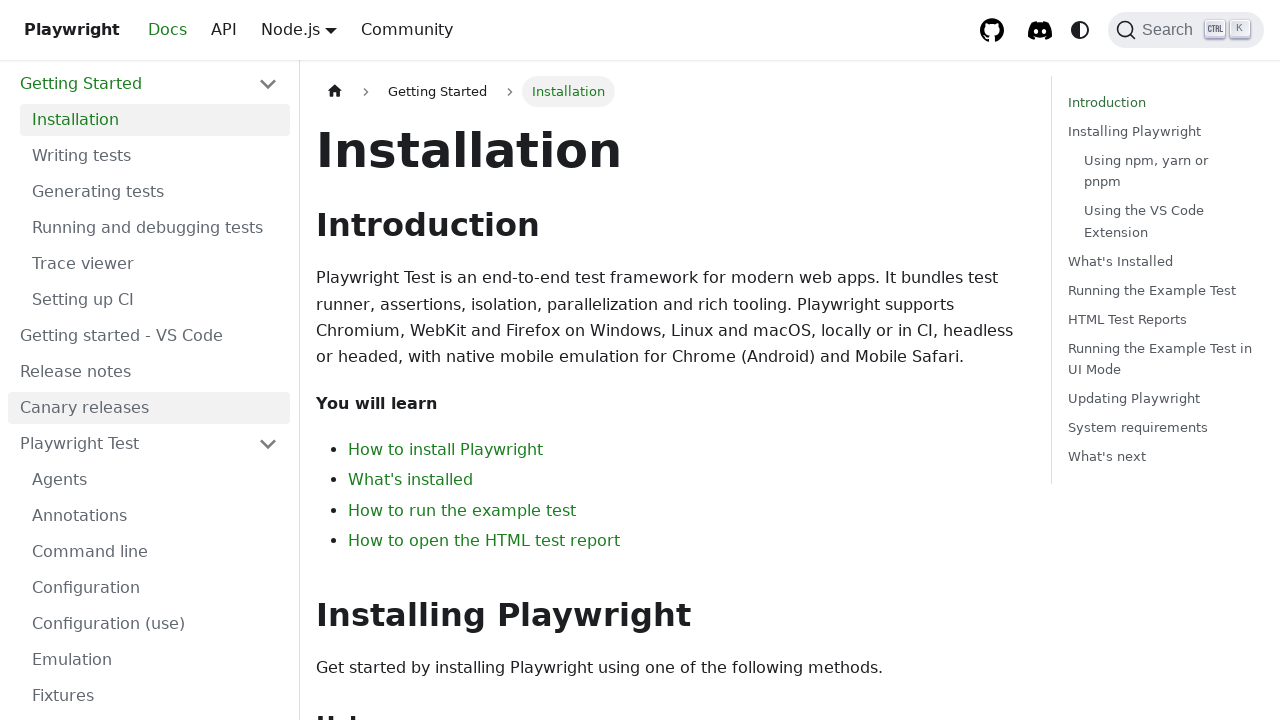

Navigation to Get started page completed, network idle
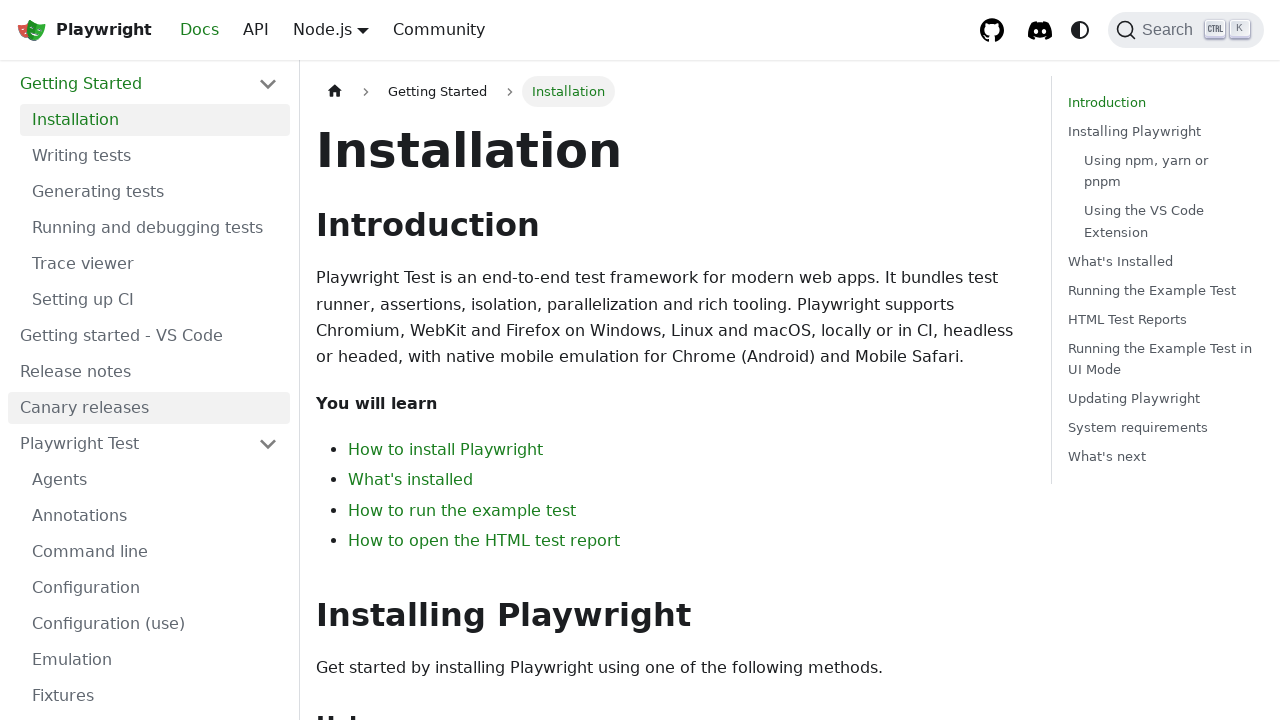

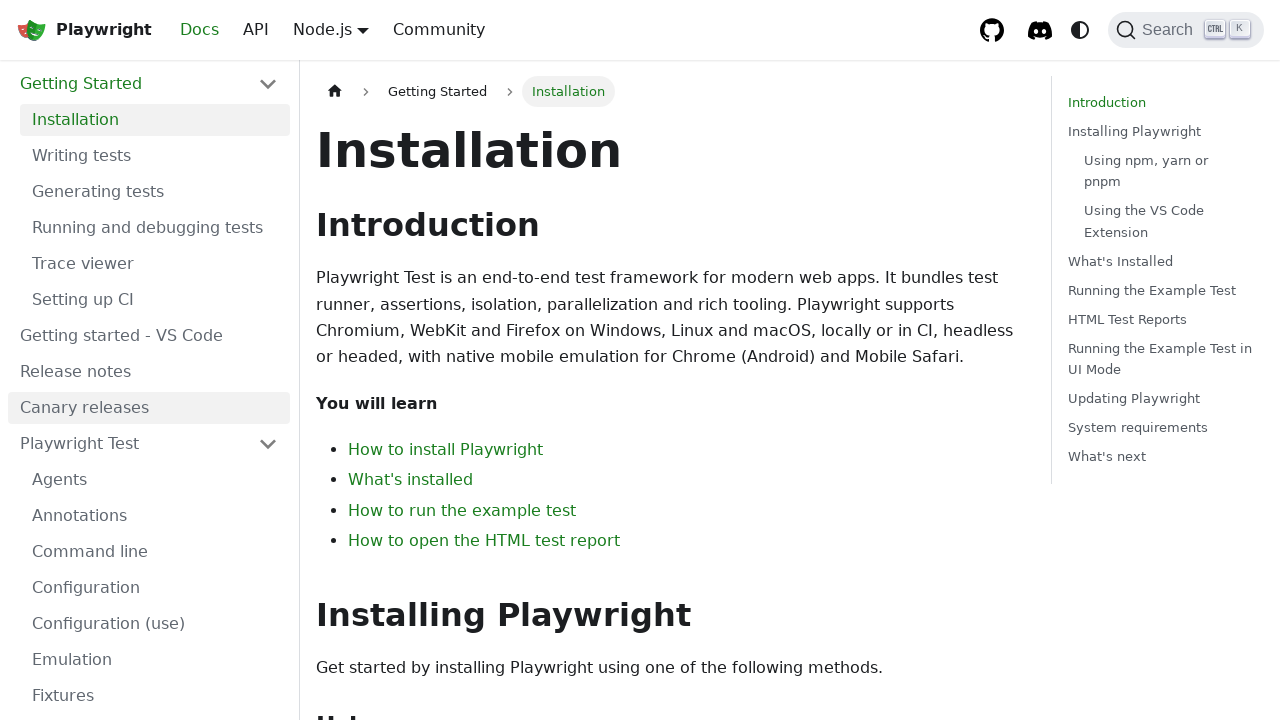